Tests that edits are cancelled when pressing Escape key

Starting URL: https://demo.playwright.dev/todomvc

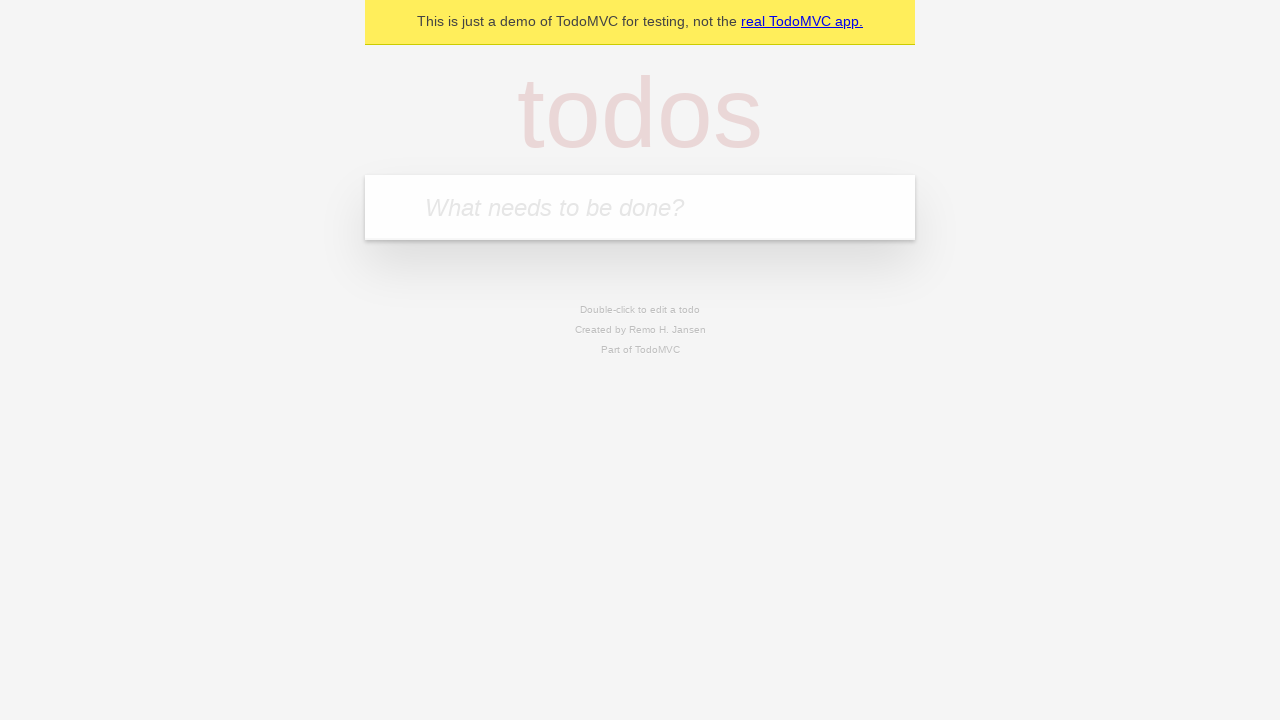

Filled first todo input with 'buy some cheese' on .new-todo
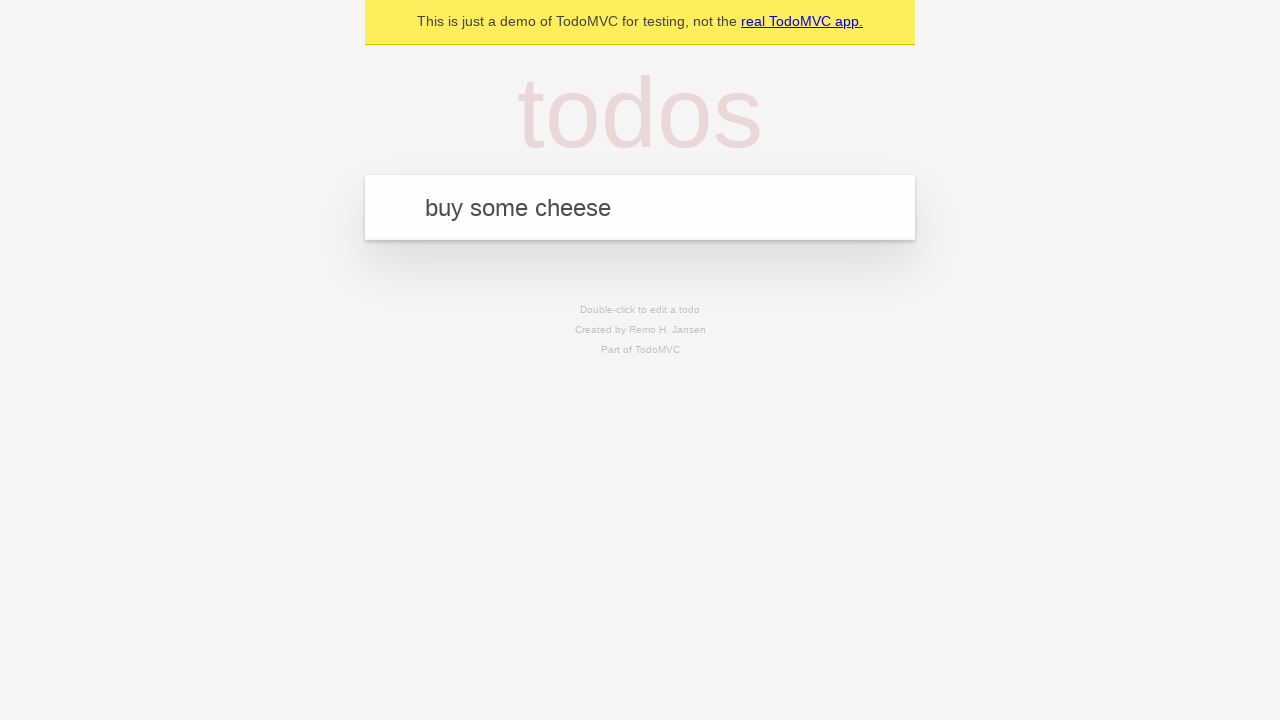

Pressed Enter to create first todo on .new-todo
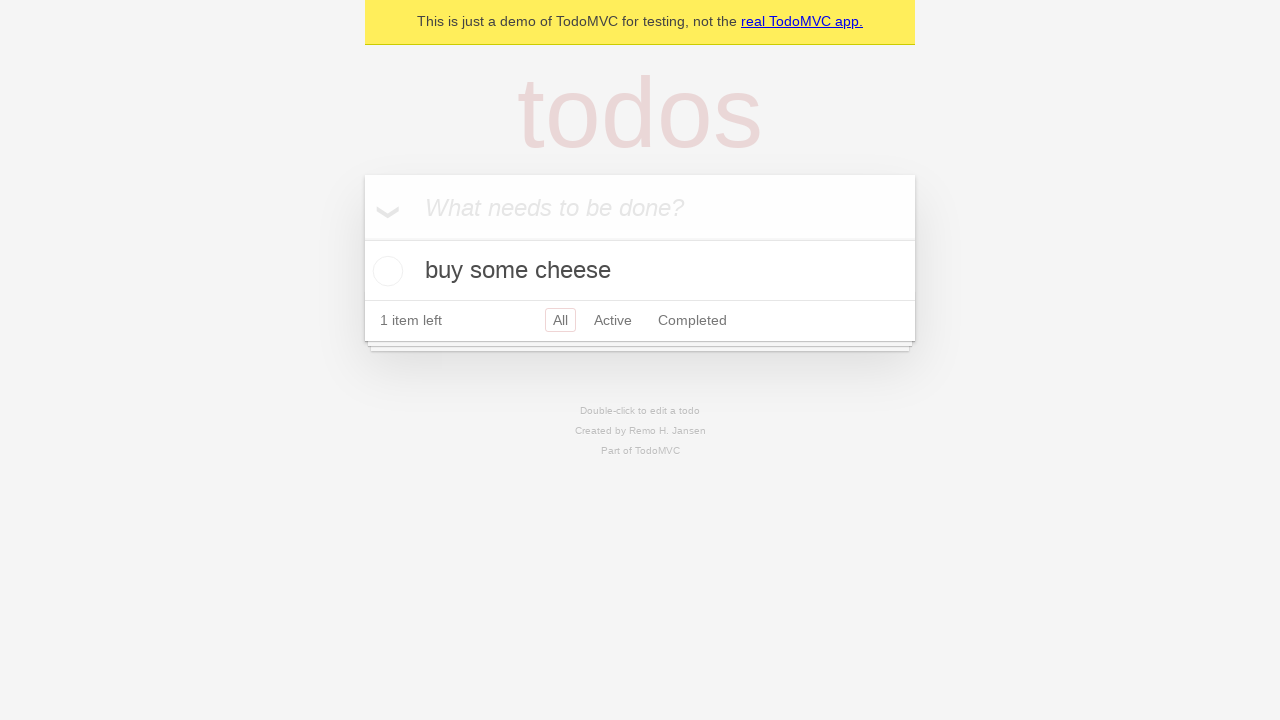

Filled second todo input with 'feed the cat' on .new-todo
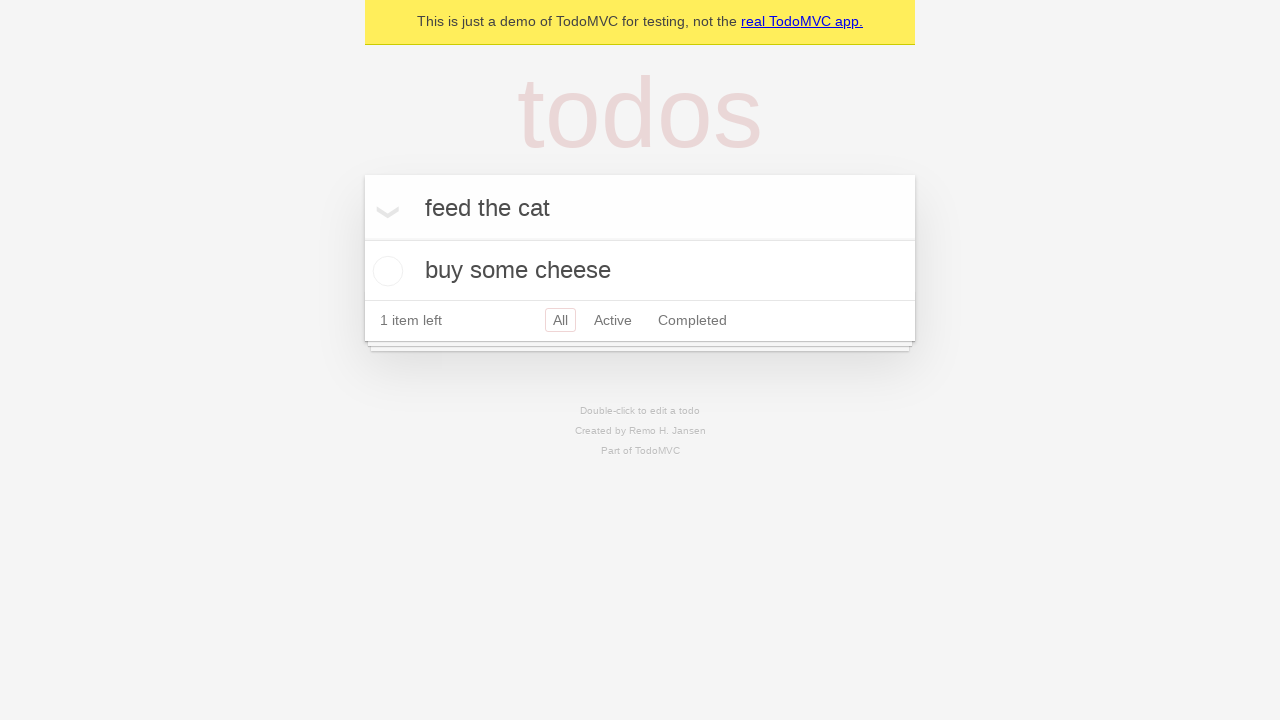

Pressed Enter to create second todo on .new-todo
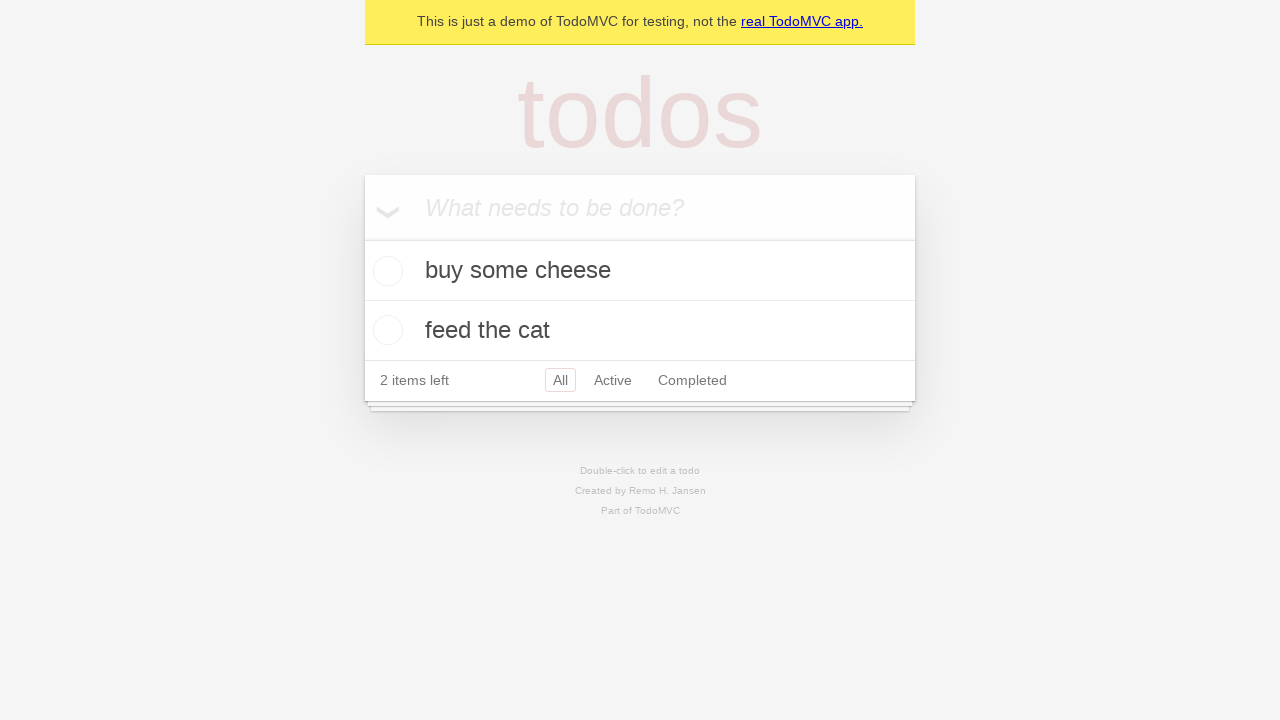

Filled third todo input with 'book a doctors appointment' on .new-todo
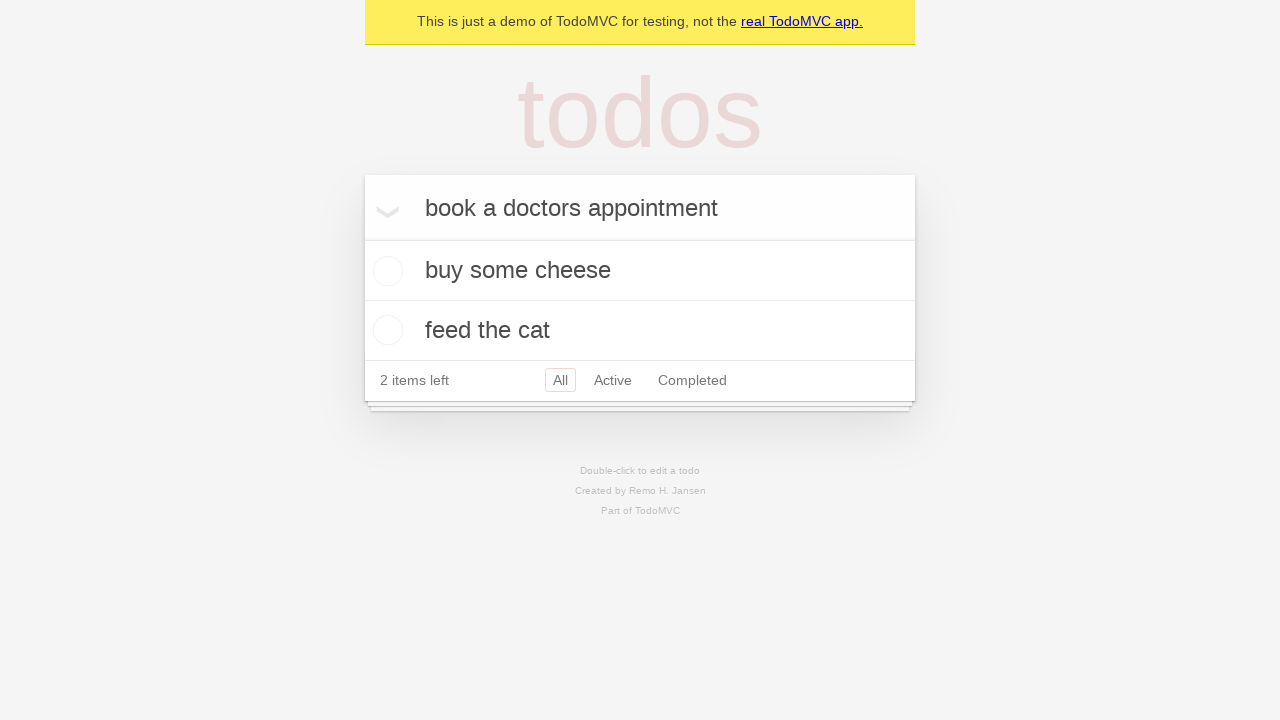

Pressed Enter to create third todo on .new-todo
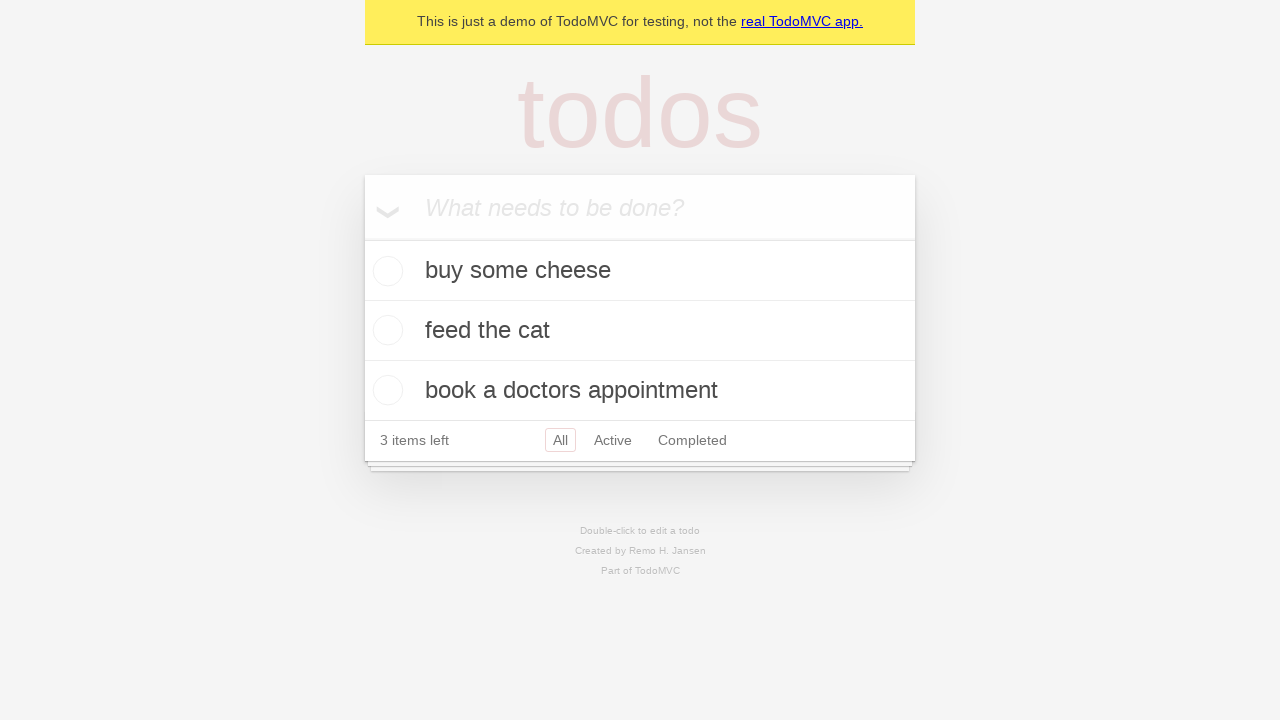

Waited for all three todos to load
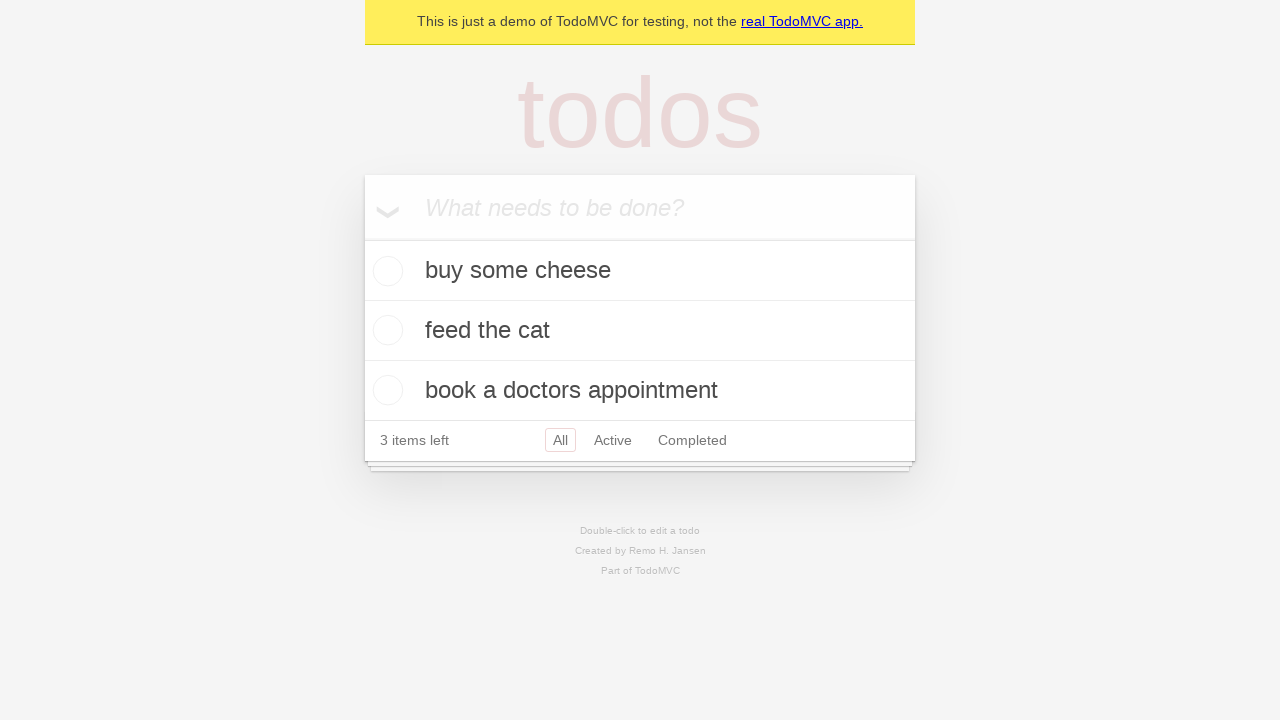

Located all todo items
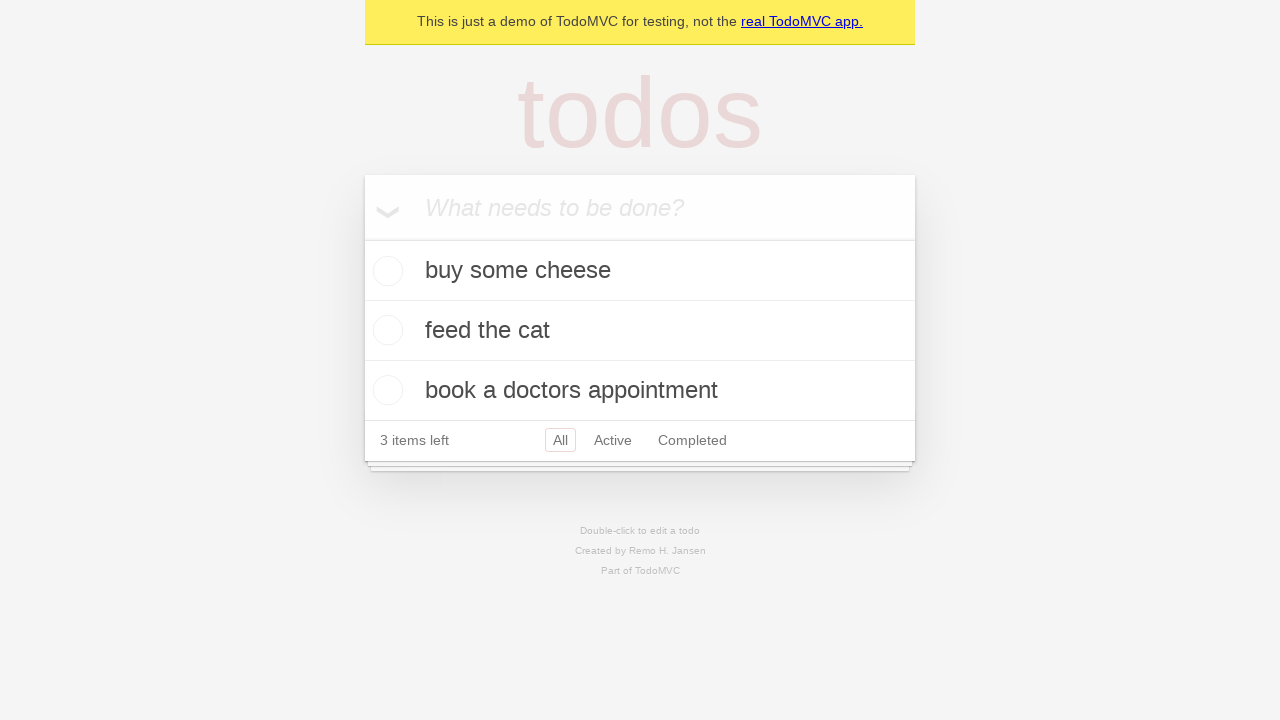

Double-clicked second todo to enter edit mode at (640, 331) on .todo-list li >> nth=1
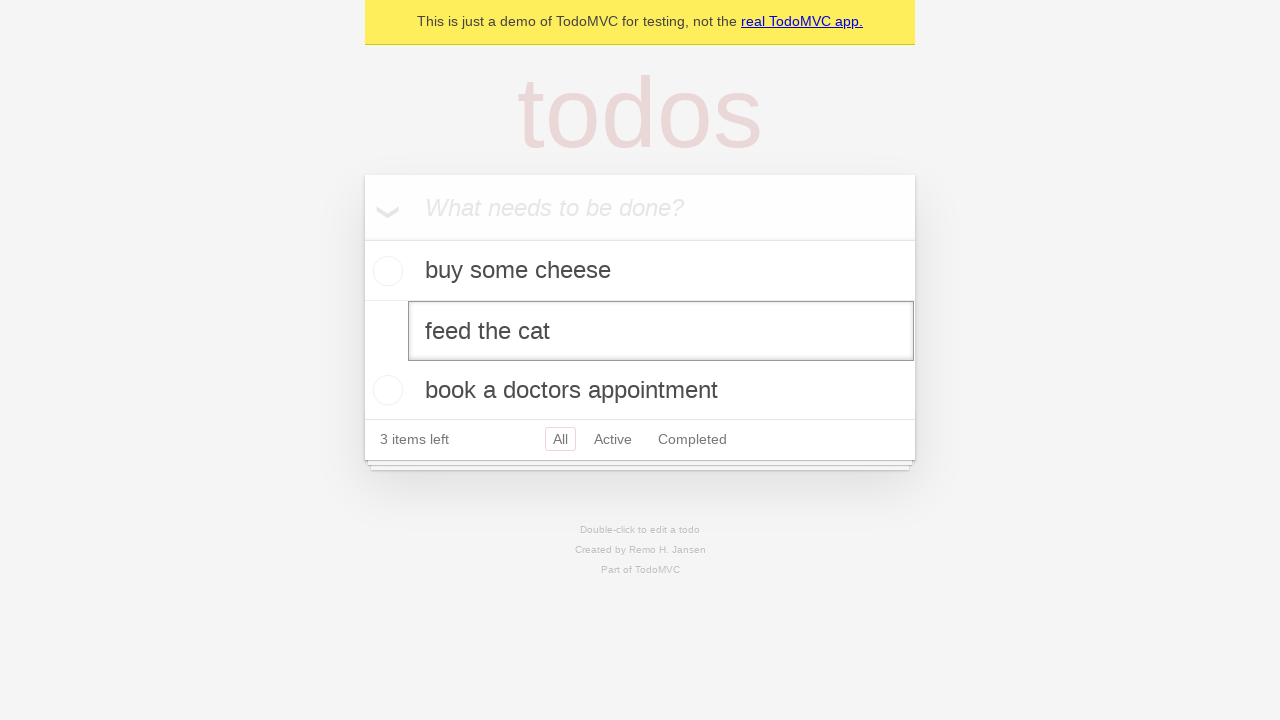

Pressed Escape key to cancel edit on second todo on .todo-list li >> nth=1 >> .edit
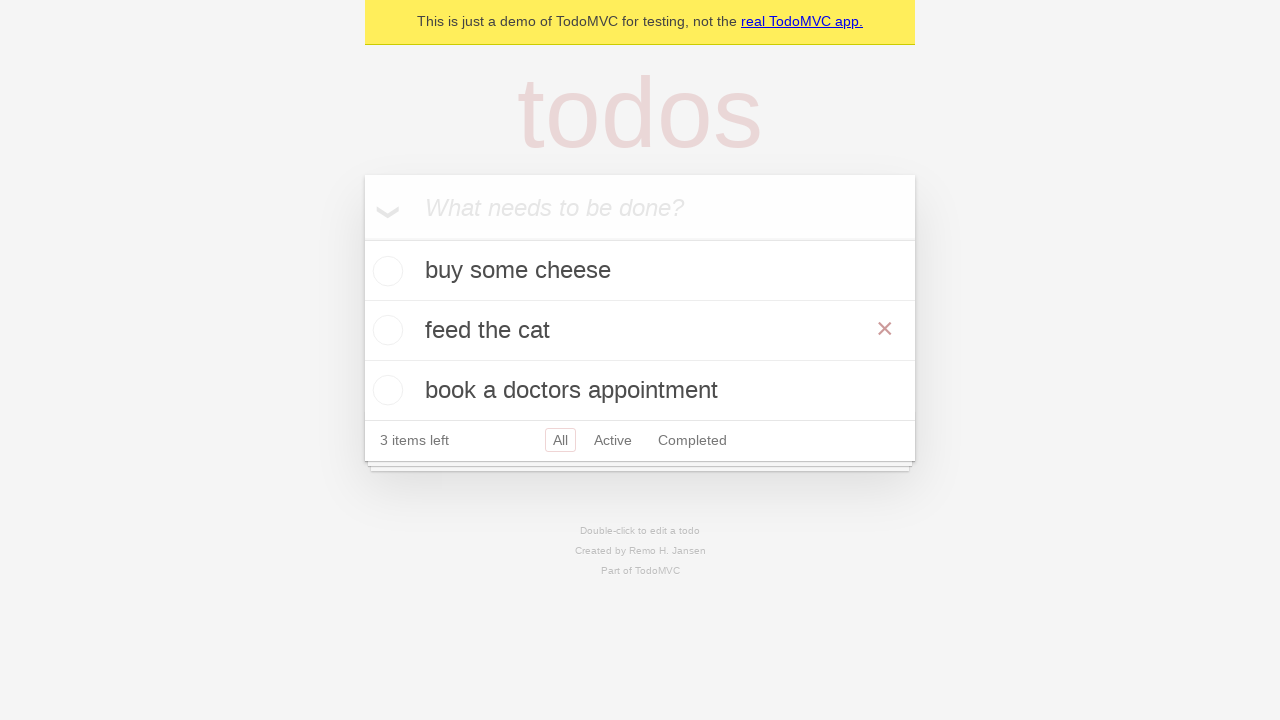

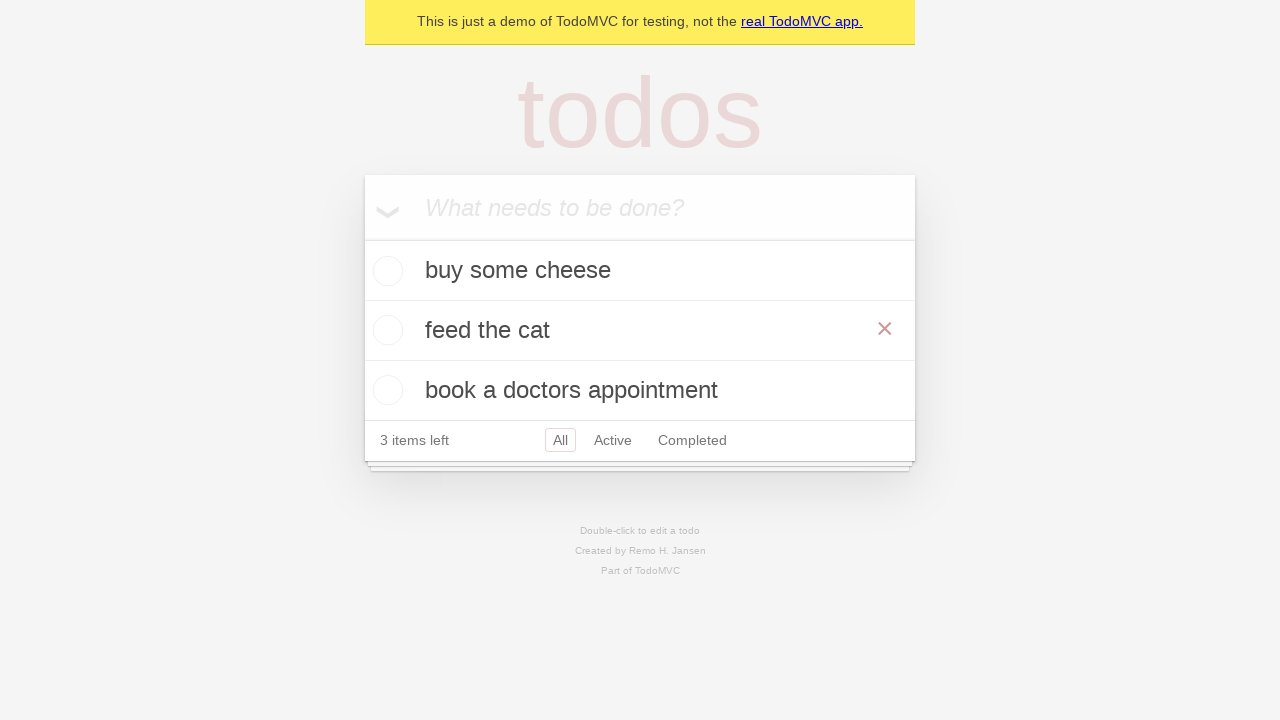